Tests bootstrap modal dialogs by launching single and multiple modals, verifying their display state, and closing them with save buttons.

Starting URL: https://www.lambdatest.com/selenium-playground/bootstrap-modal-demo

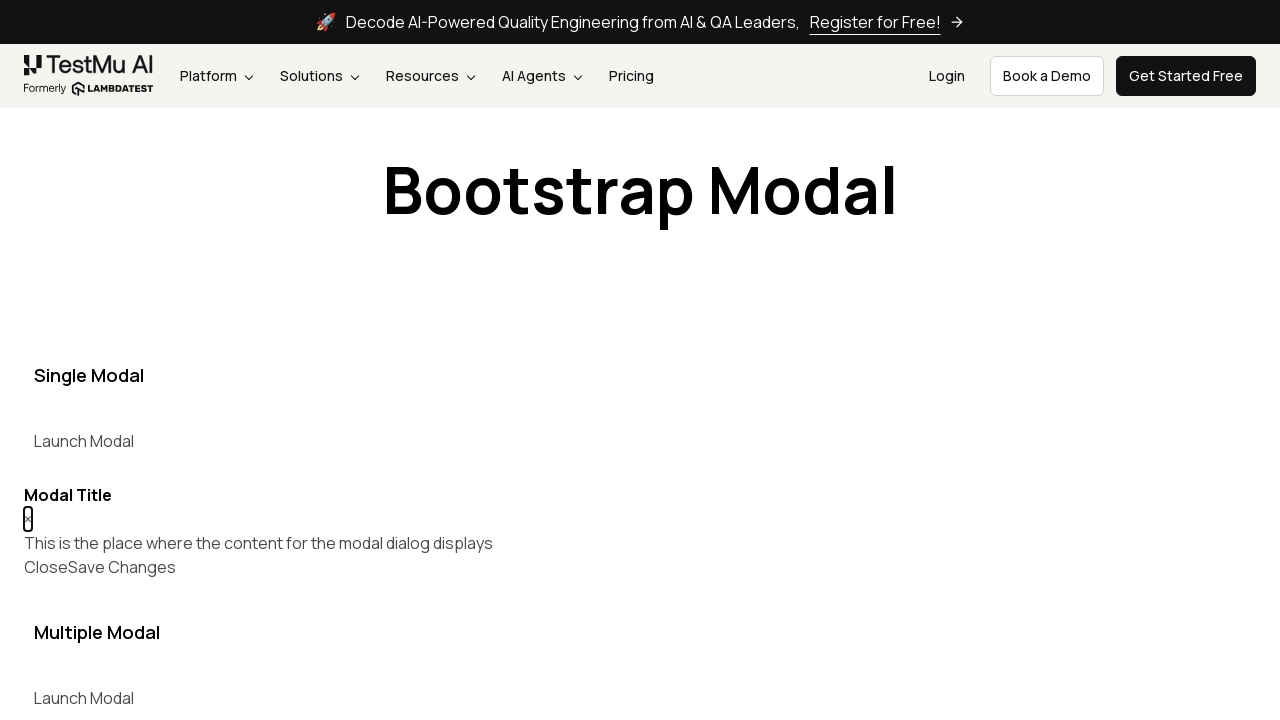

Clicked first 'Launch Modal' button to open single modal at (84, 441) on xpath=//button[contains(text(),'Launch Modal')] >> nth=0
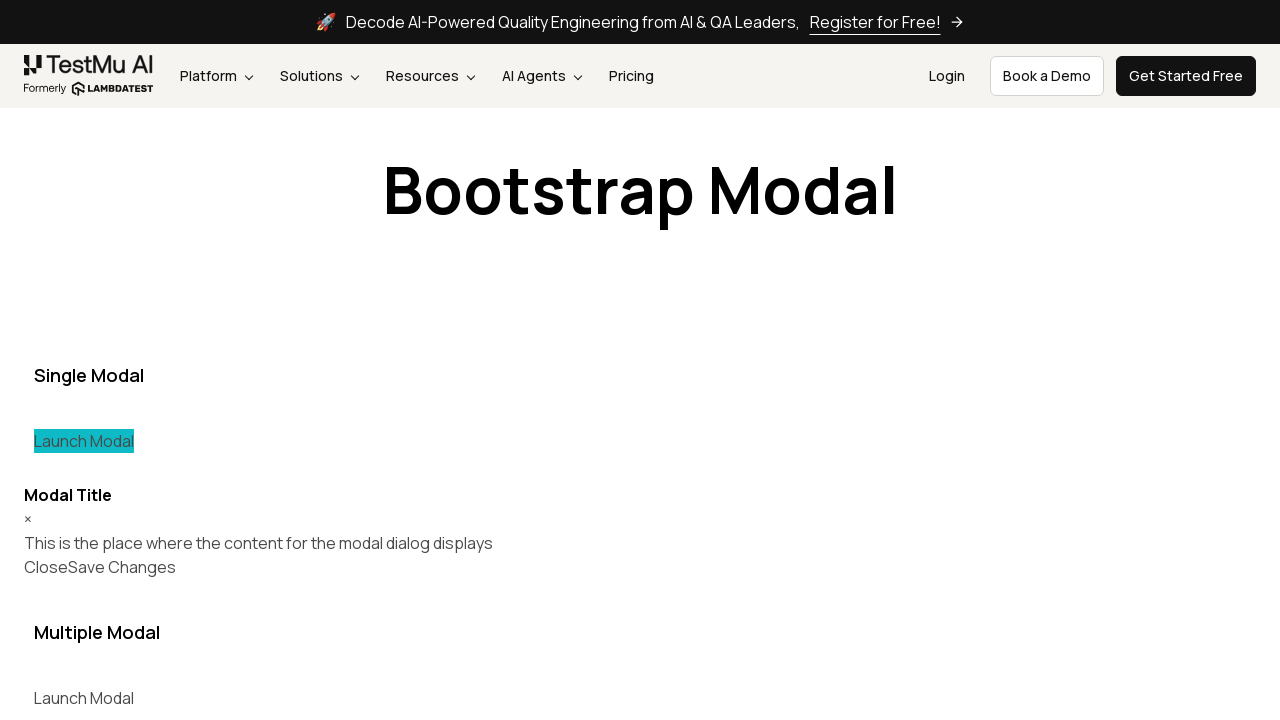

Single modal dialog appeared and became visible
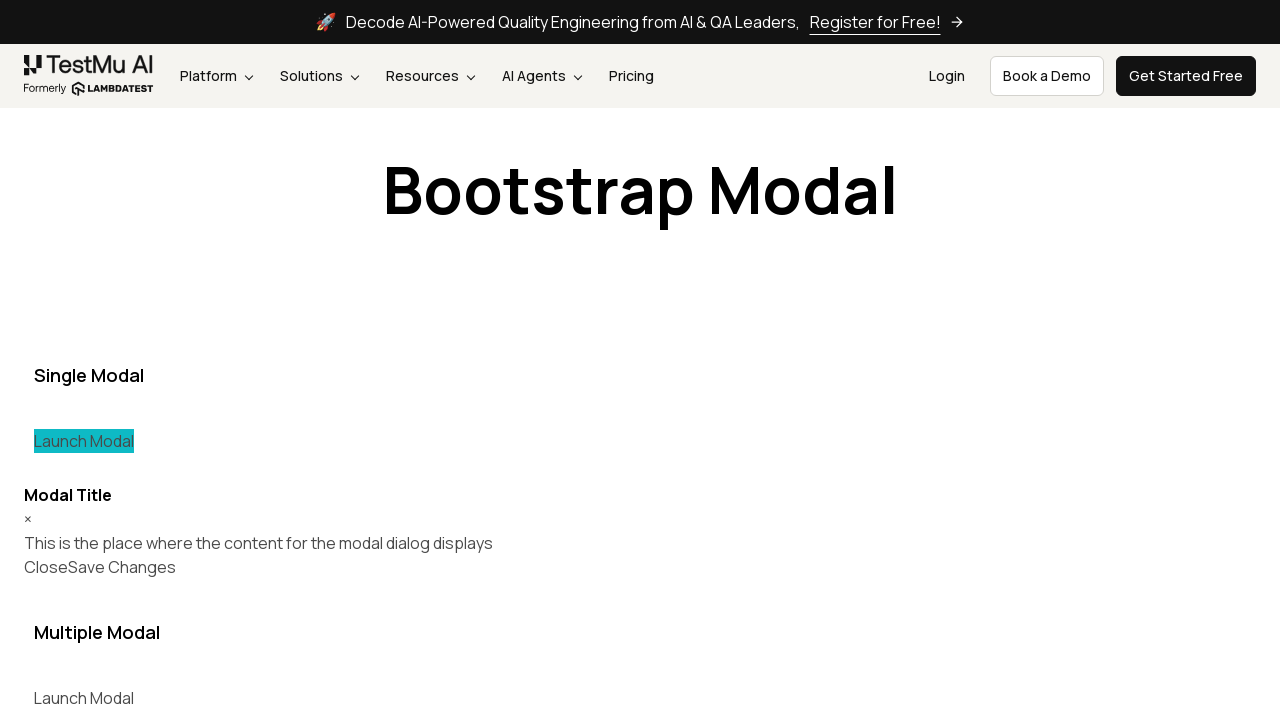

Clicked 'Save Changes' button to close single modal at (122, 567) on xpath=//button[contains(text(),'Save Changes')]
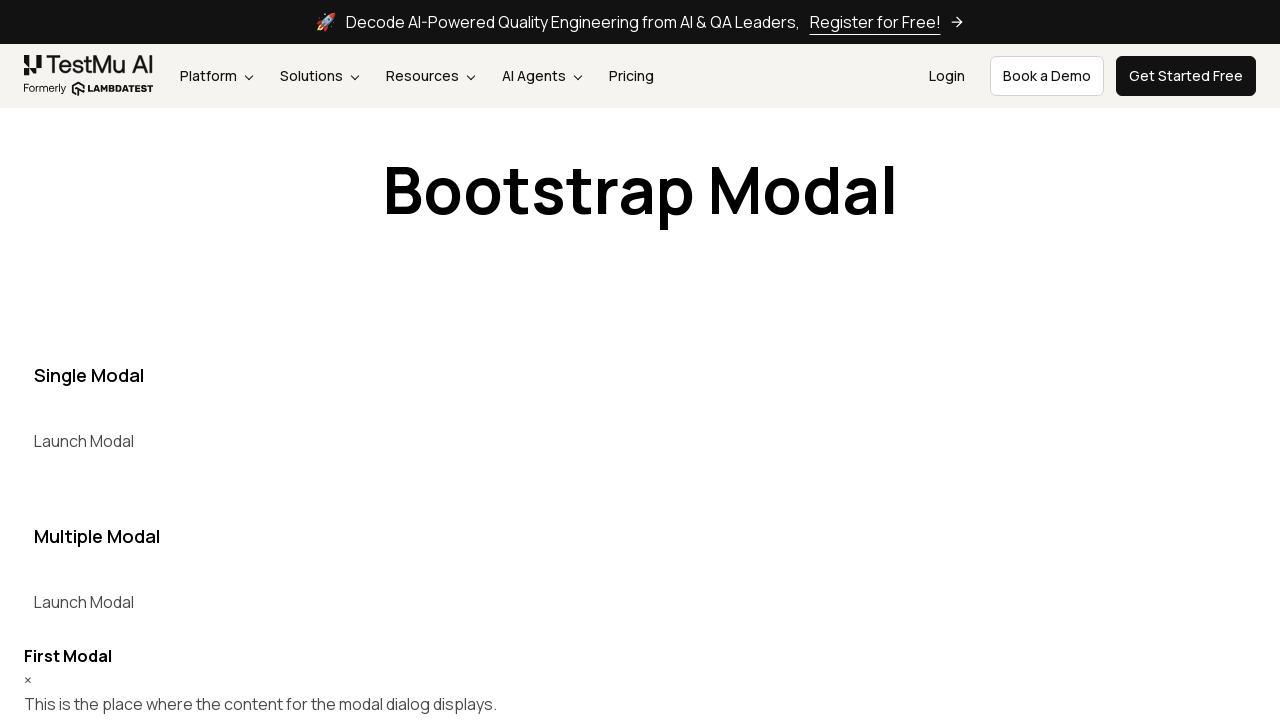

Waited for modal to hide
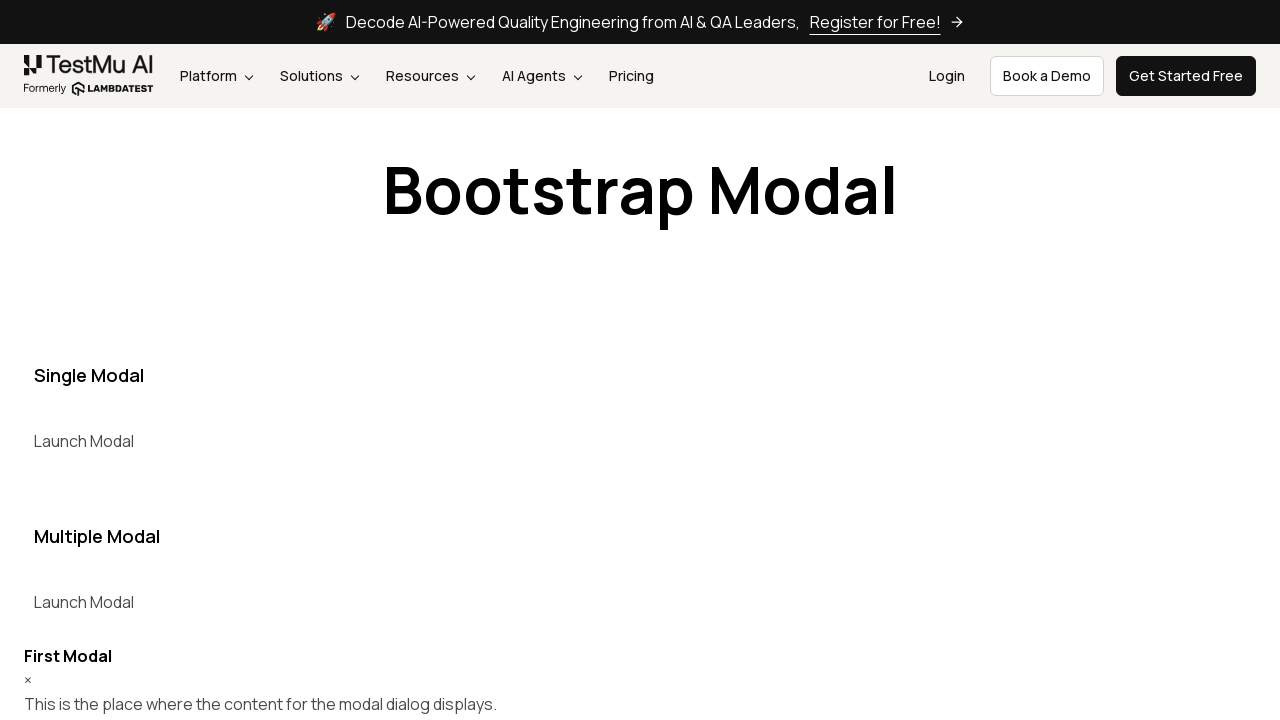

Clicked second 'Launch Modal' button to open second modal in multiple modals section at (84, 602) on xpath=//button[contains(text(),'Launch Modal')] >> nth=1
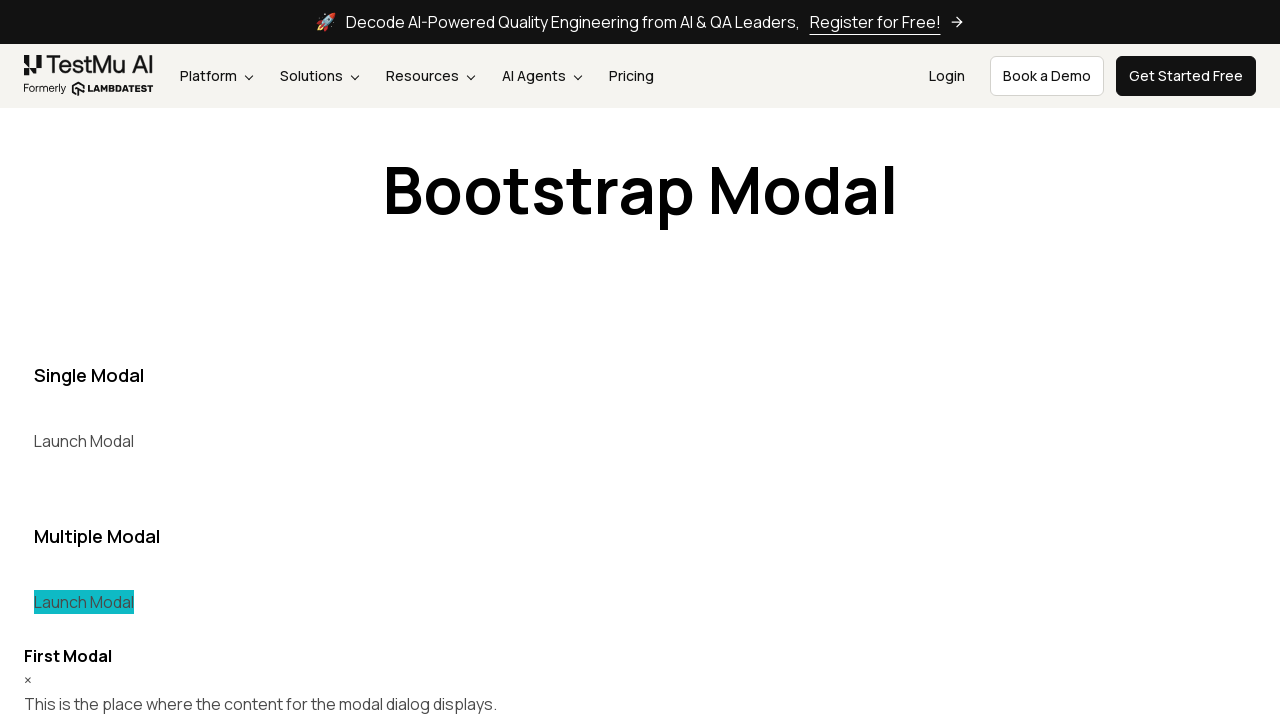

Clicked third 'Launch Modal' button to open third modal (nested) at (74, 360) on xpath=//button[contains(text(),'Launch Modal')] >> nth=2
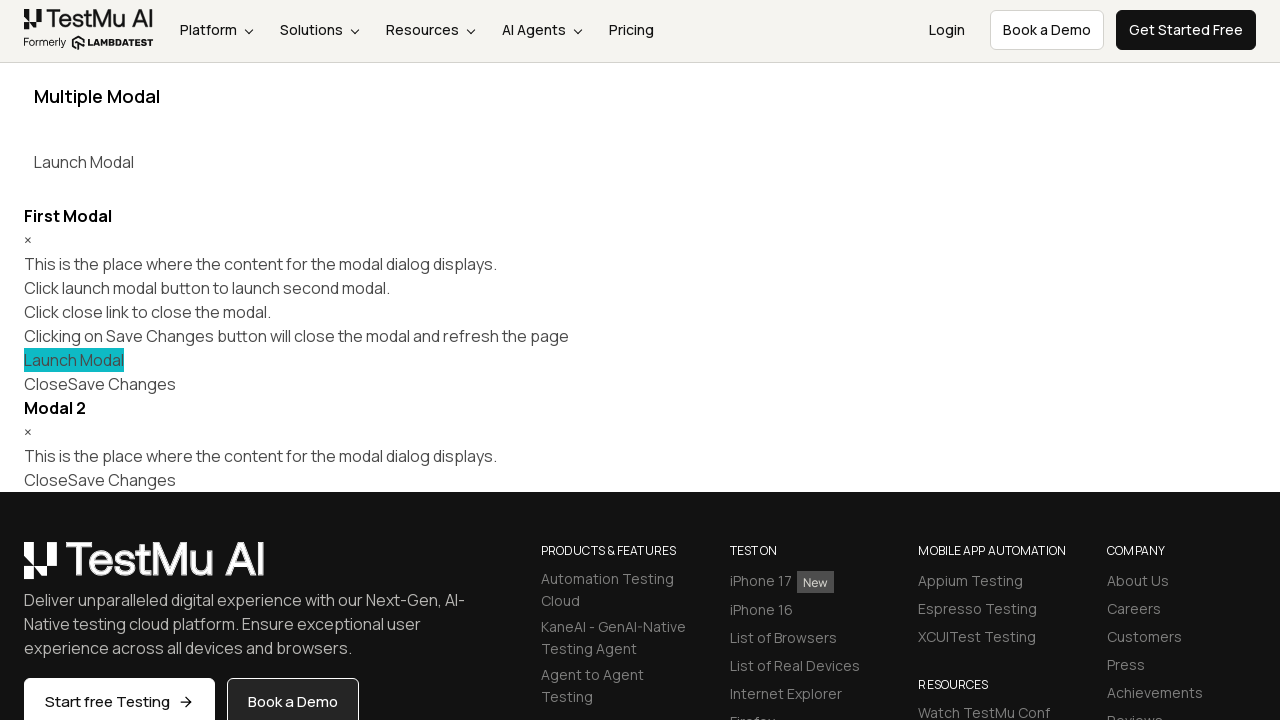

Clicked 'Save Changes' button to close third modal at (122, 480) on xpath=//button[contains(text(),'Save Changes')] >> nth=2
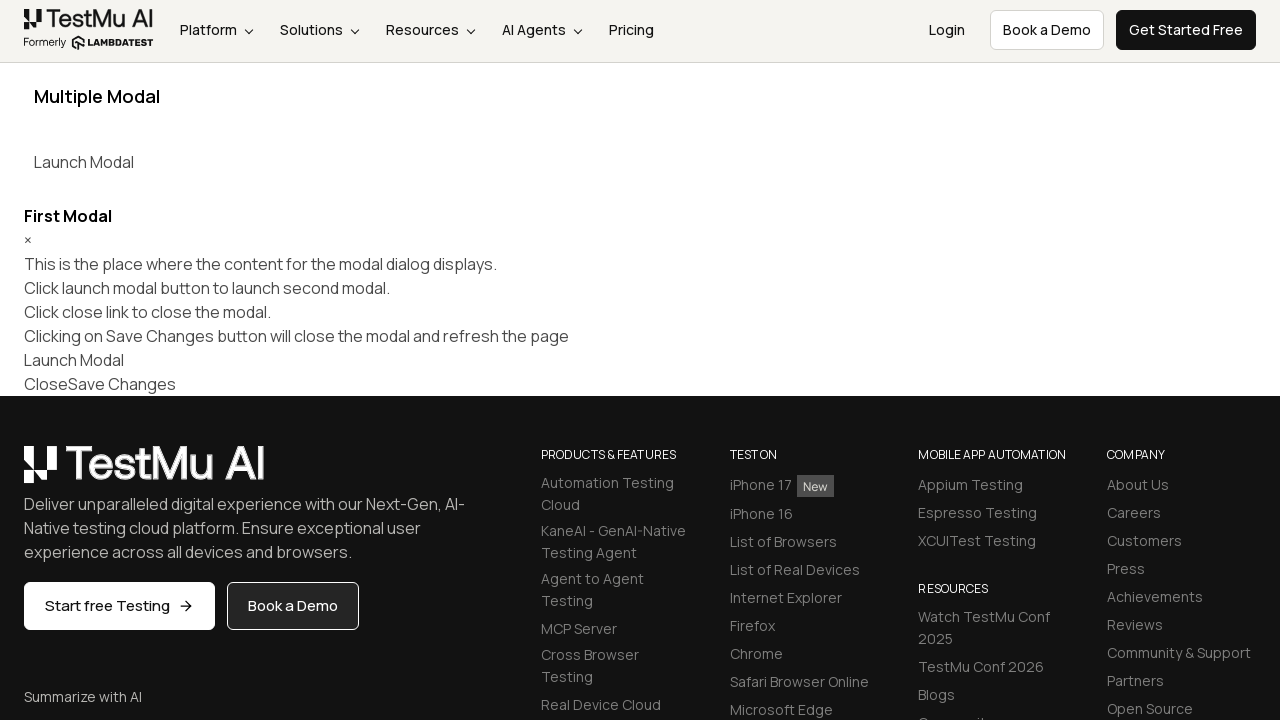

Clicked 'Save Changes' button to close second modal at (122, 384) on xpath=//button[contains(text(),'Save Changes')] >> nth=1
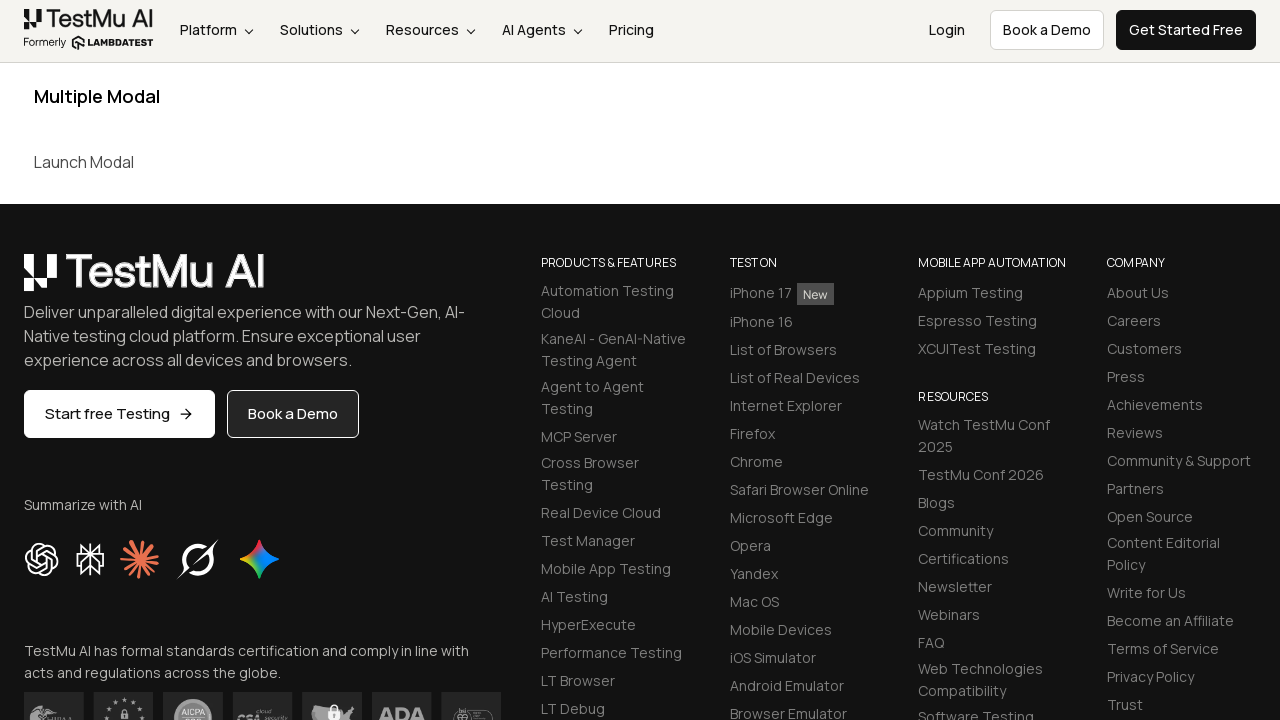

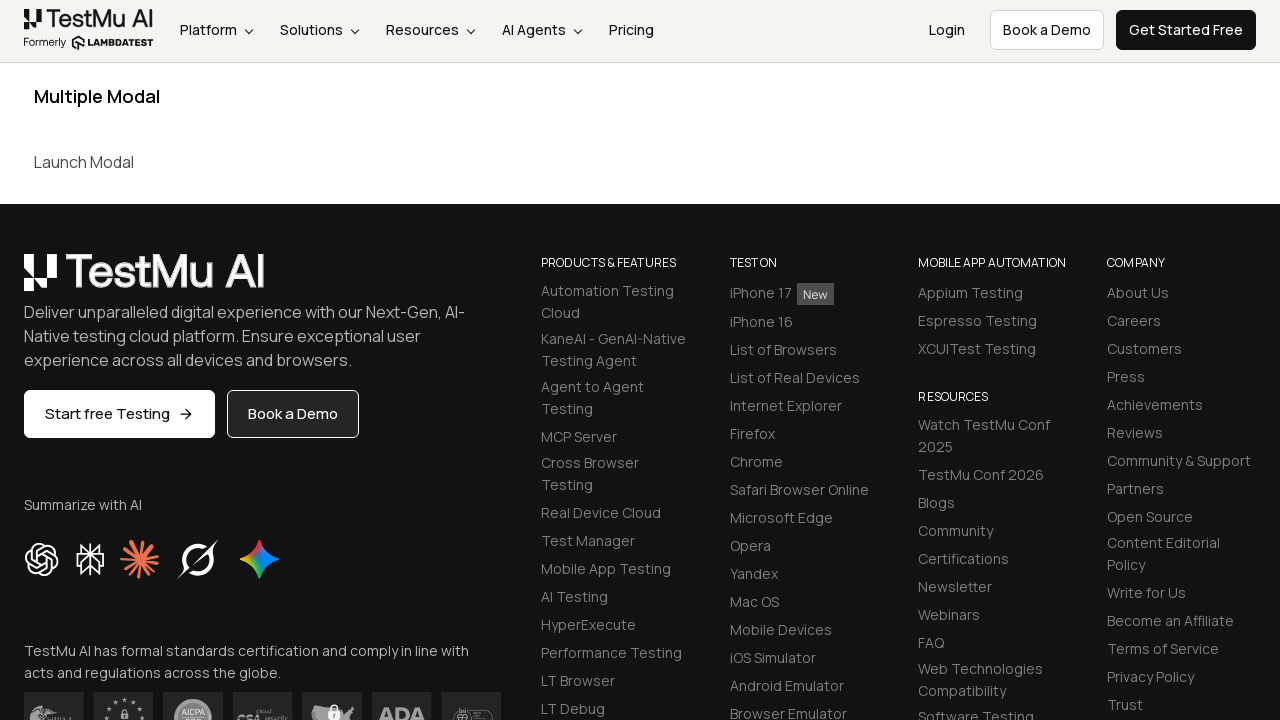